Tests dropdown selection by index, selecting Option 1 using index 1

Starting URL: https://the-internet.herokuapp.com/dropdown

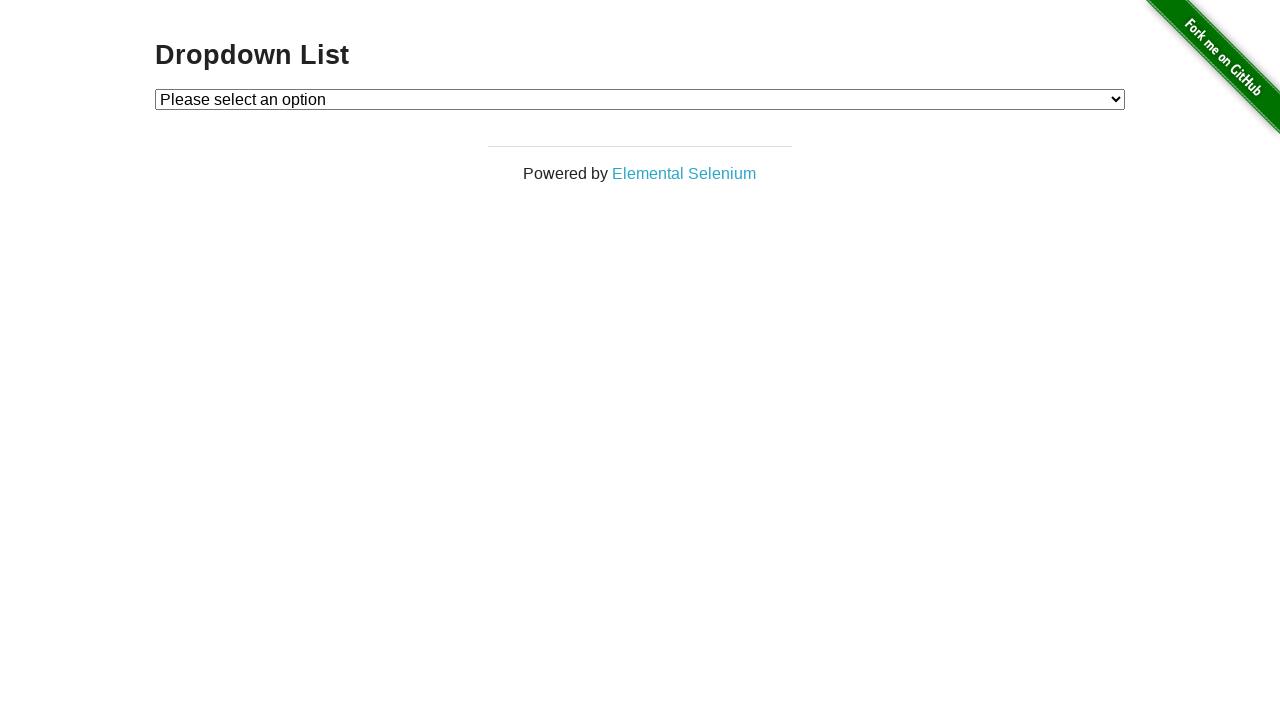

Navigated to dropdown page
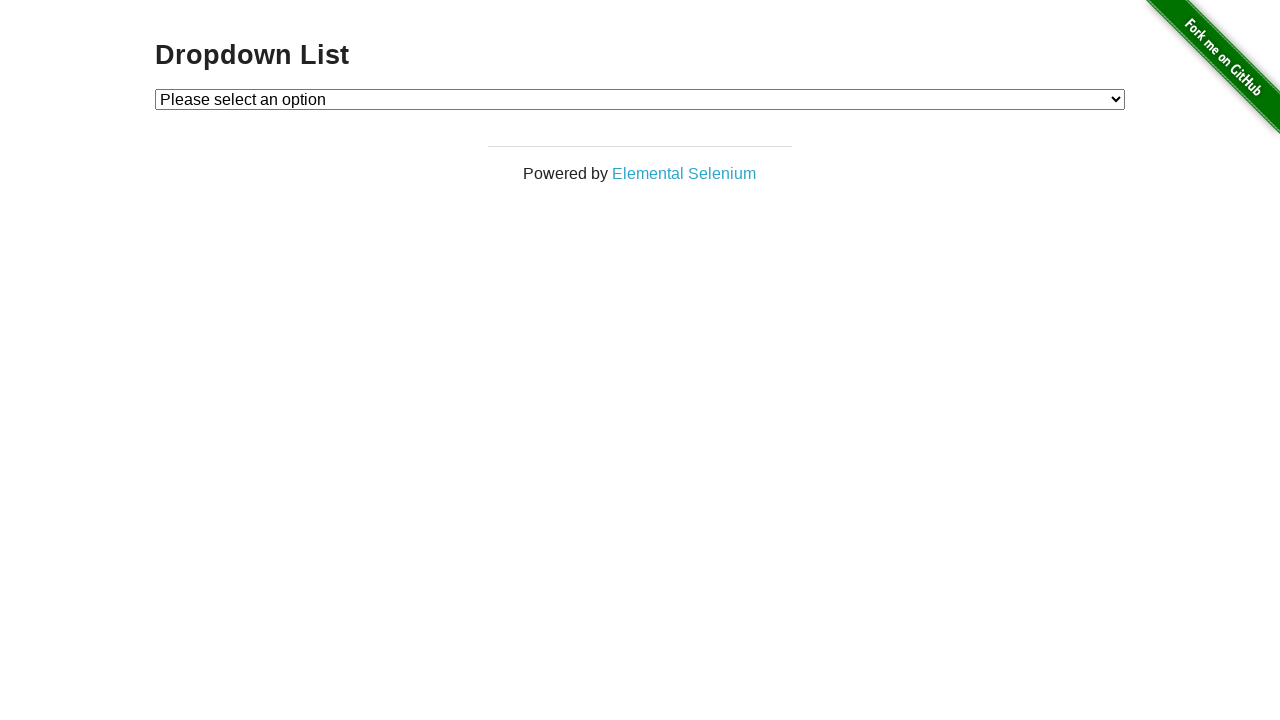

Located dropdown element
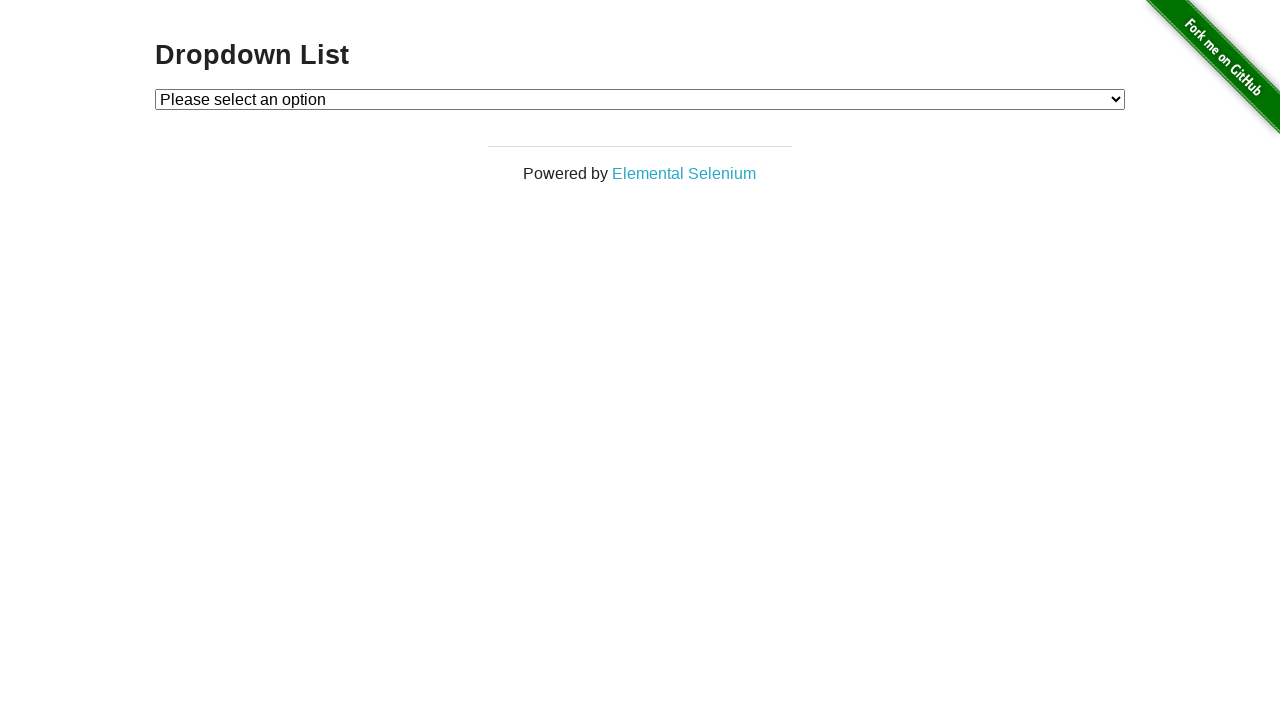

Selected Option 1 using index 1 on select#dropdown
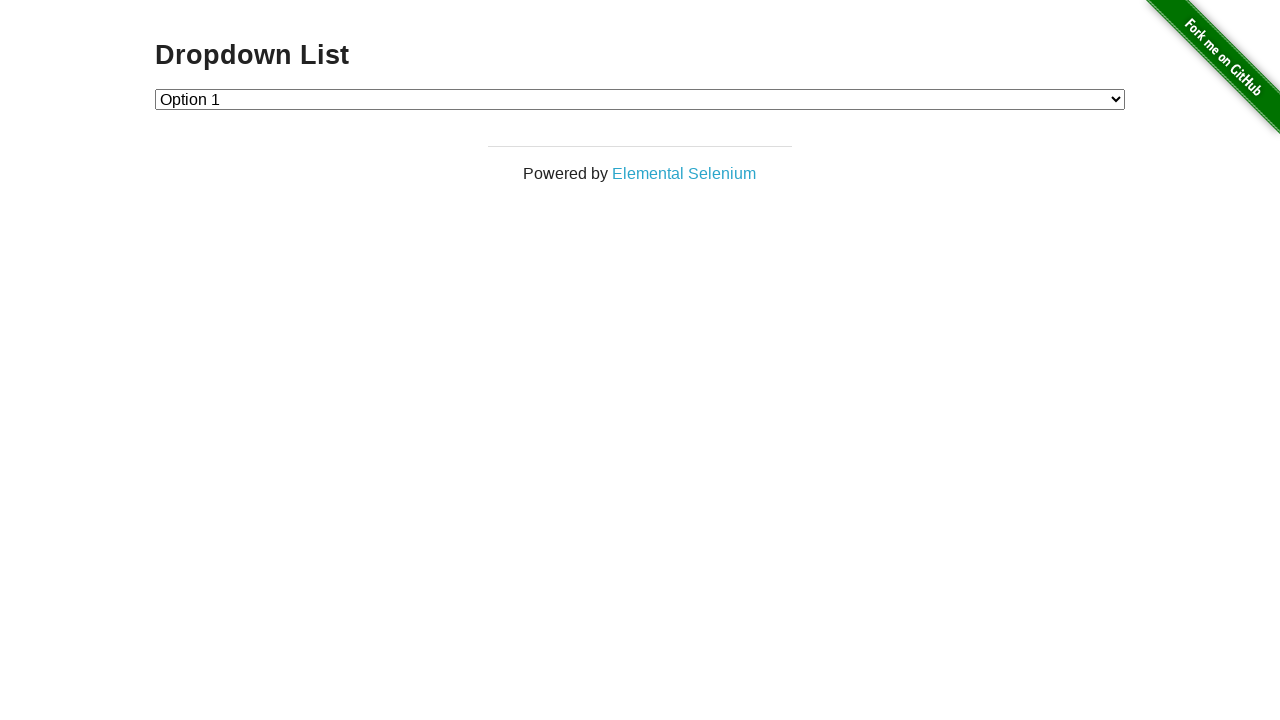

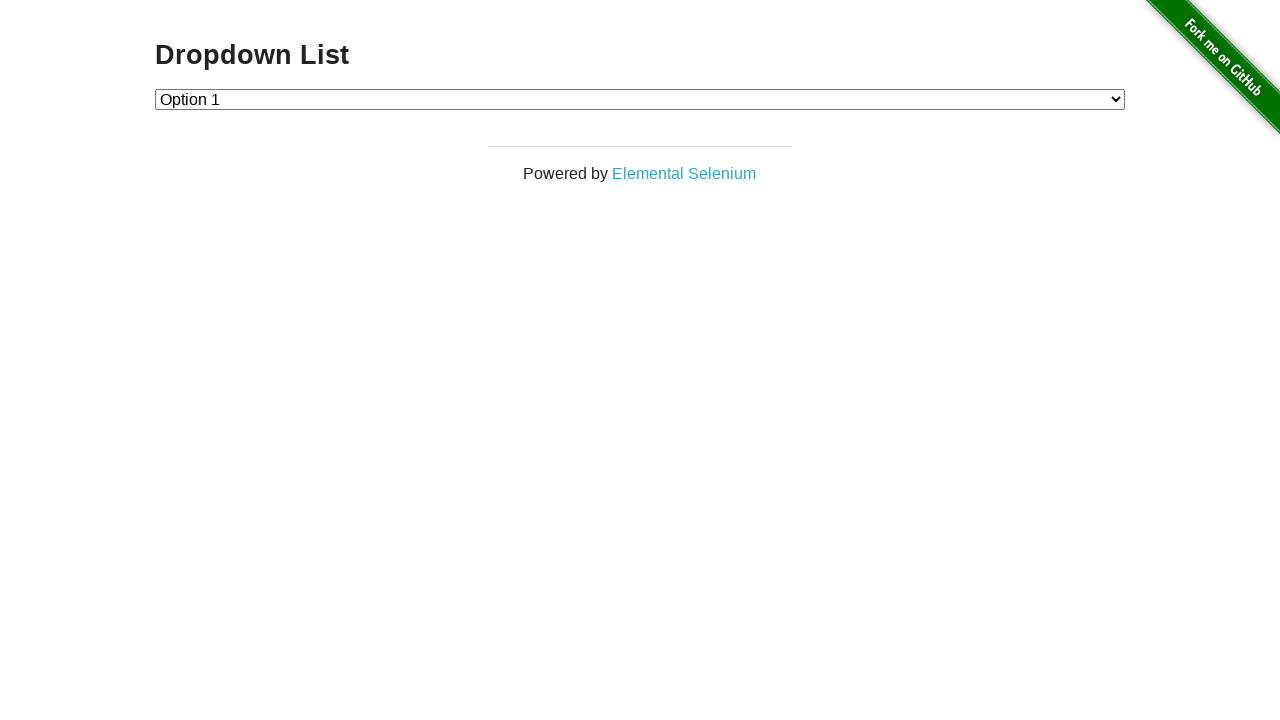